Tests JavaScript alert handling by triggering an alert and accepting it, then triggering a confirm dialog and dismissing it

Starting URL: https://rahulshettyacademy.com/AutomationPractice/

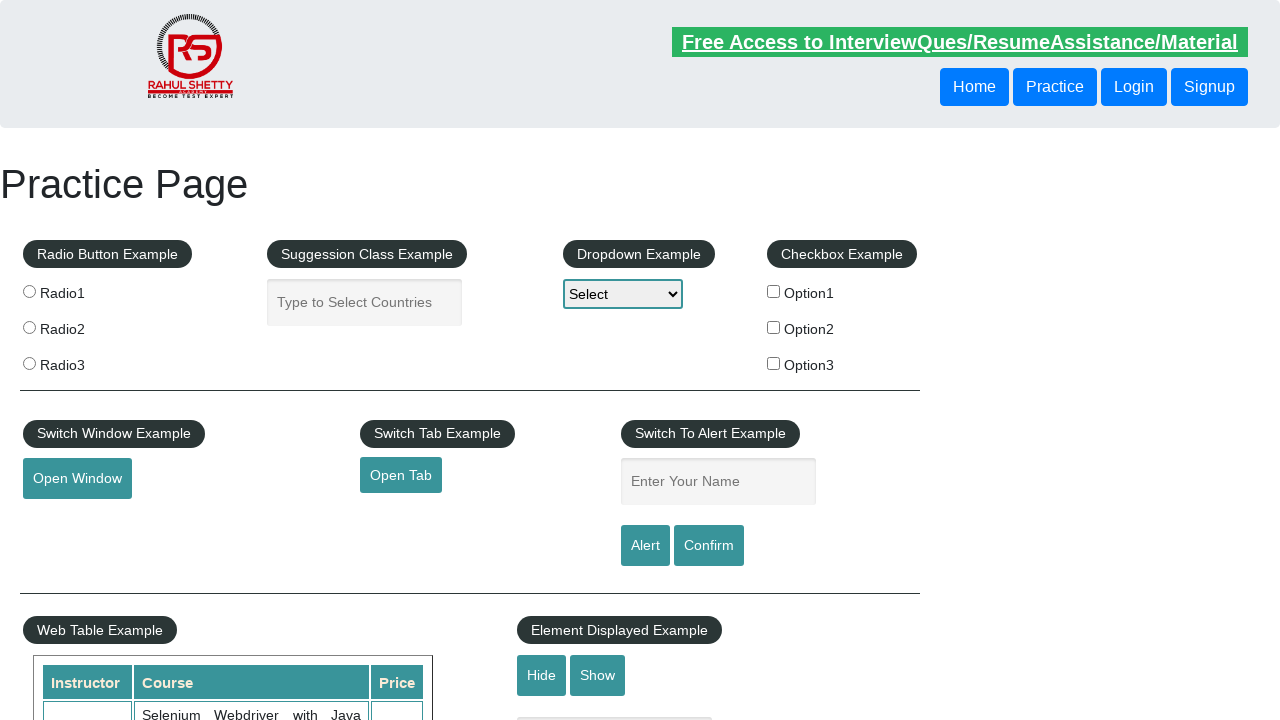

Filled name field with 'Akshay singh' for alert test on #name
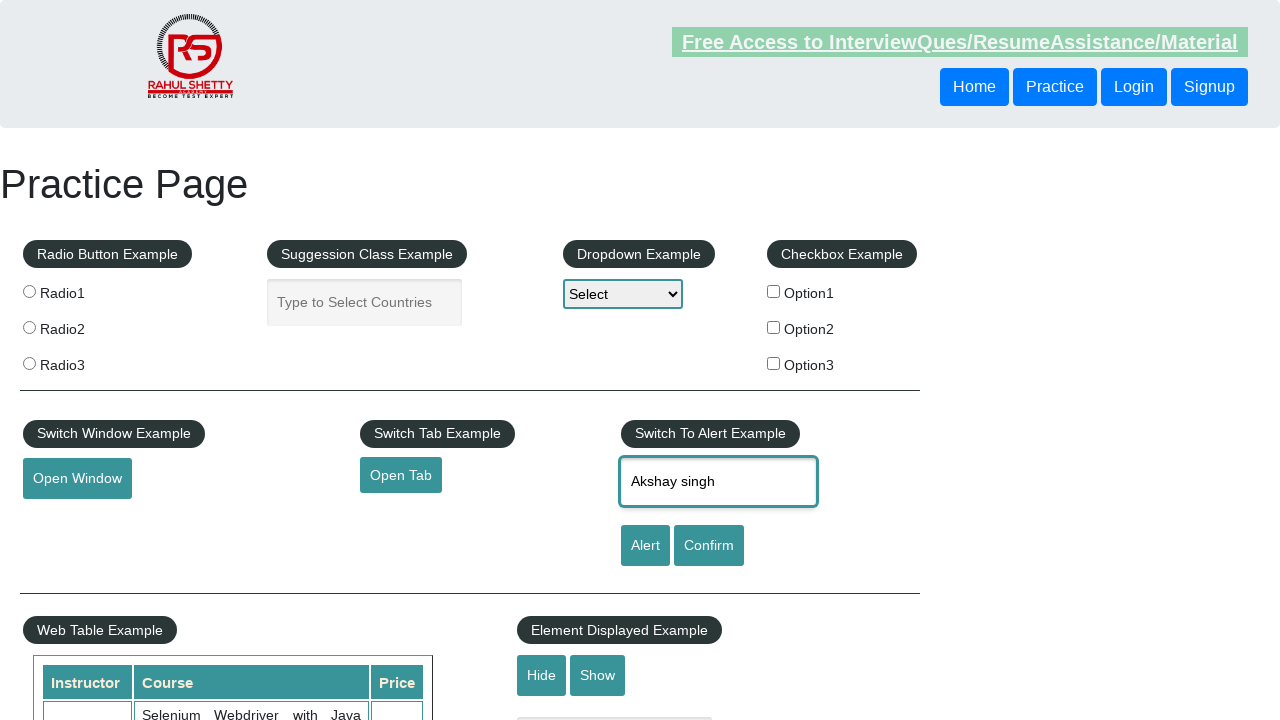

Clicked alert button to trigger JavaScript alert at (645, 546) on #alertbtn
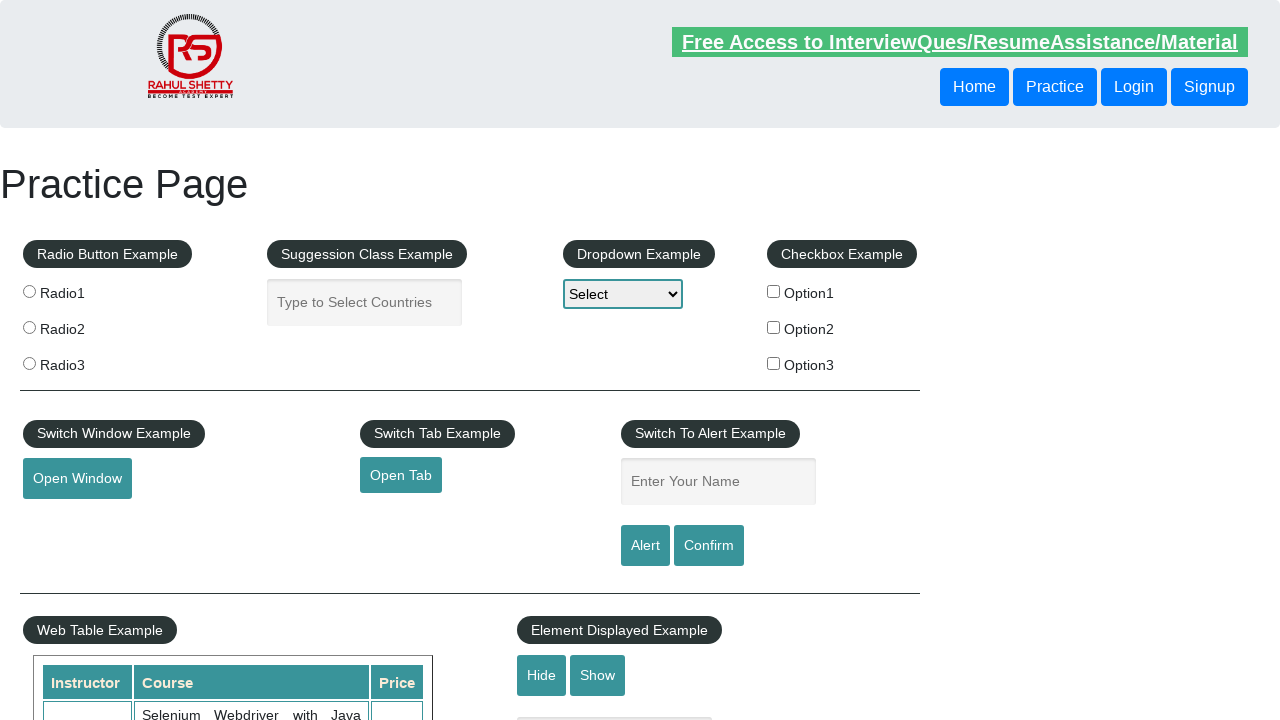

Set up dialog handler to accept alert
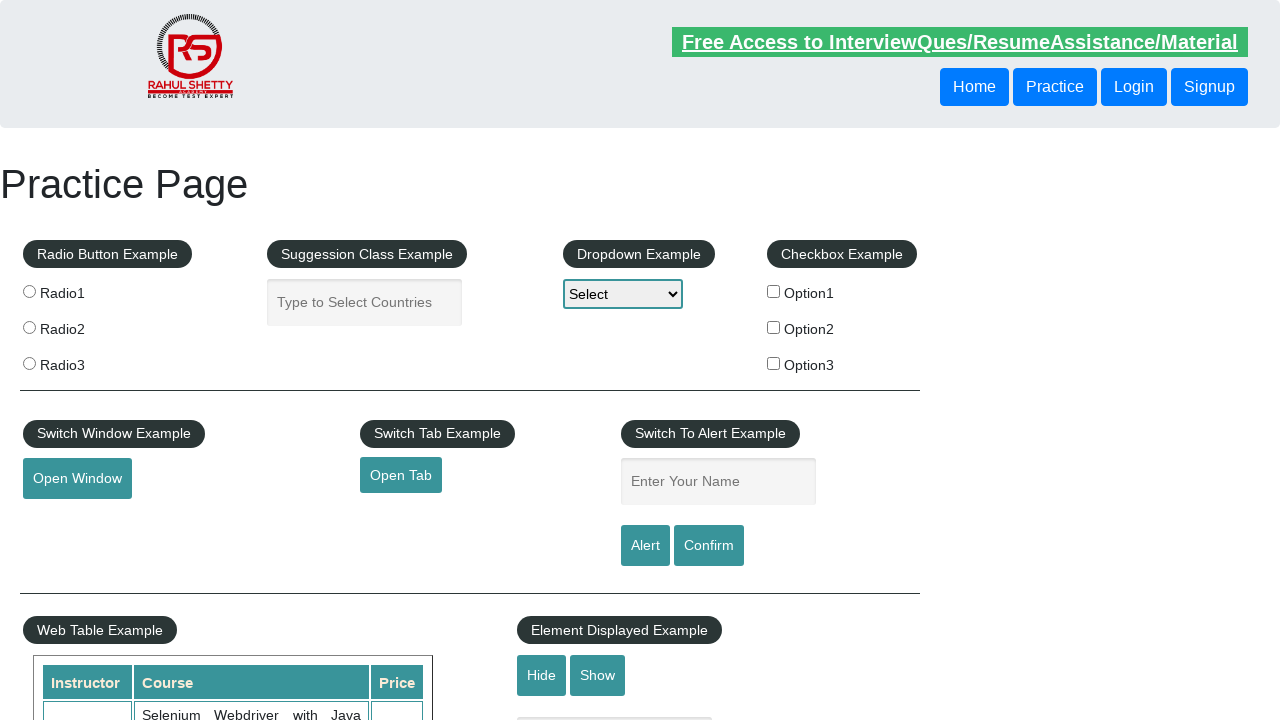

Waited for alert to be processed
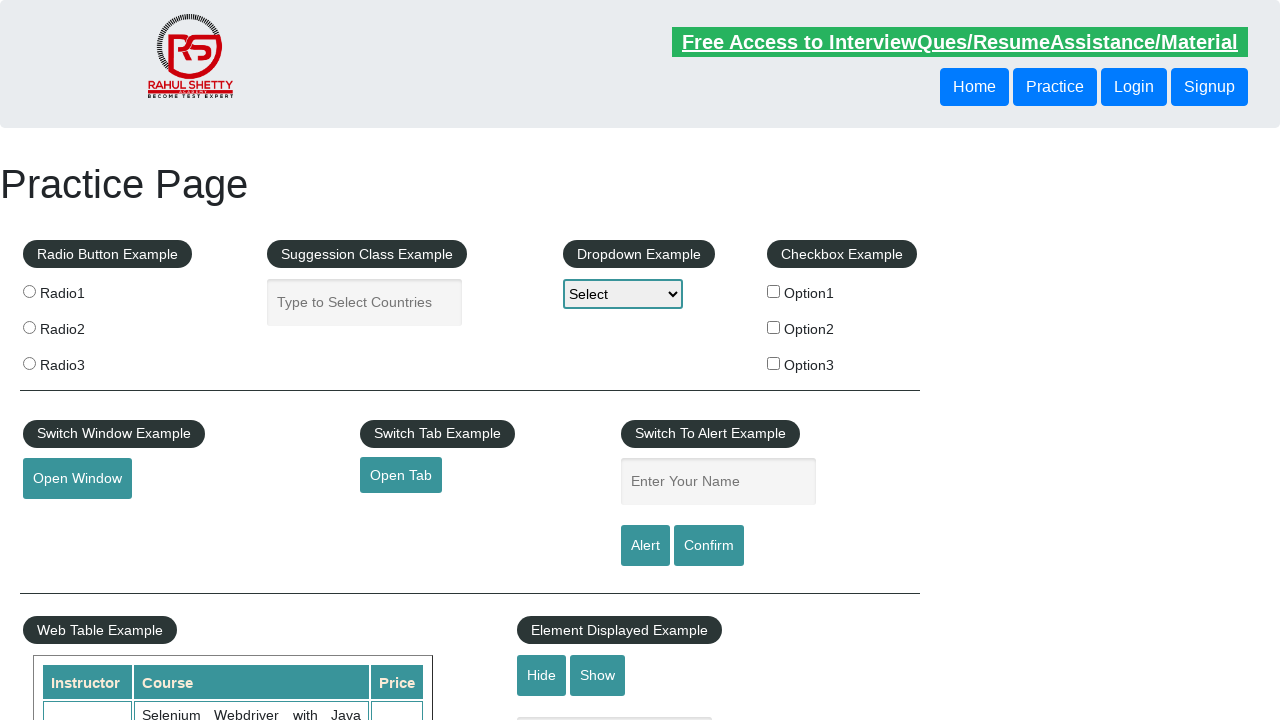

Filled name field with 'Akshay singh' for confirm dialog test on #name
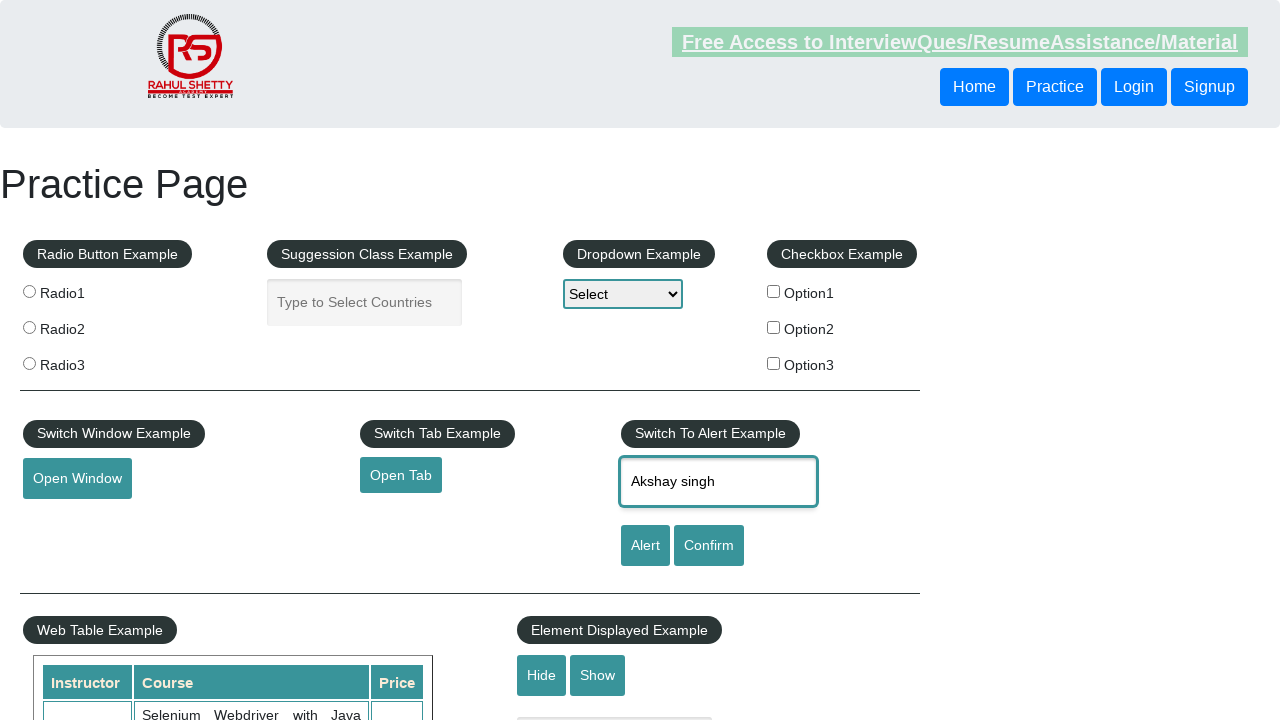

Set up dialog handler to dismiss confirm dialog
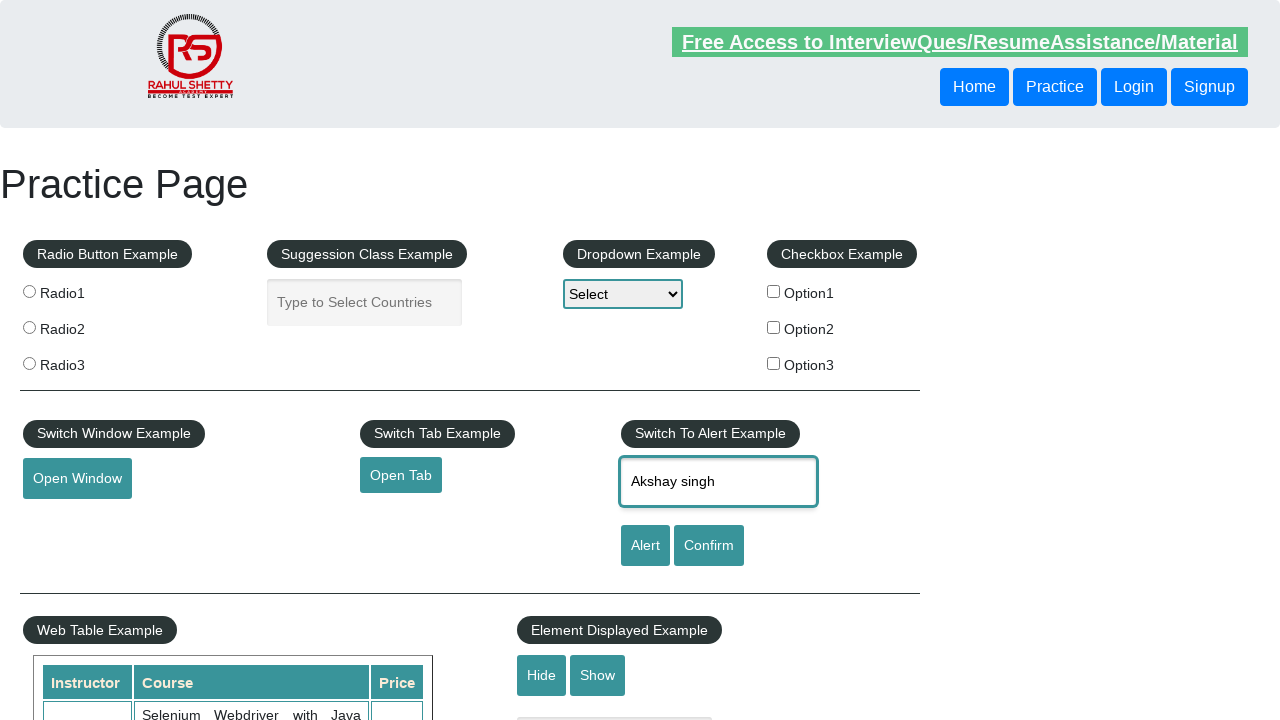

Clicked confirm button to trigger confirm dialog at (709, 546) on #confirmbtn
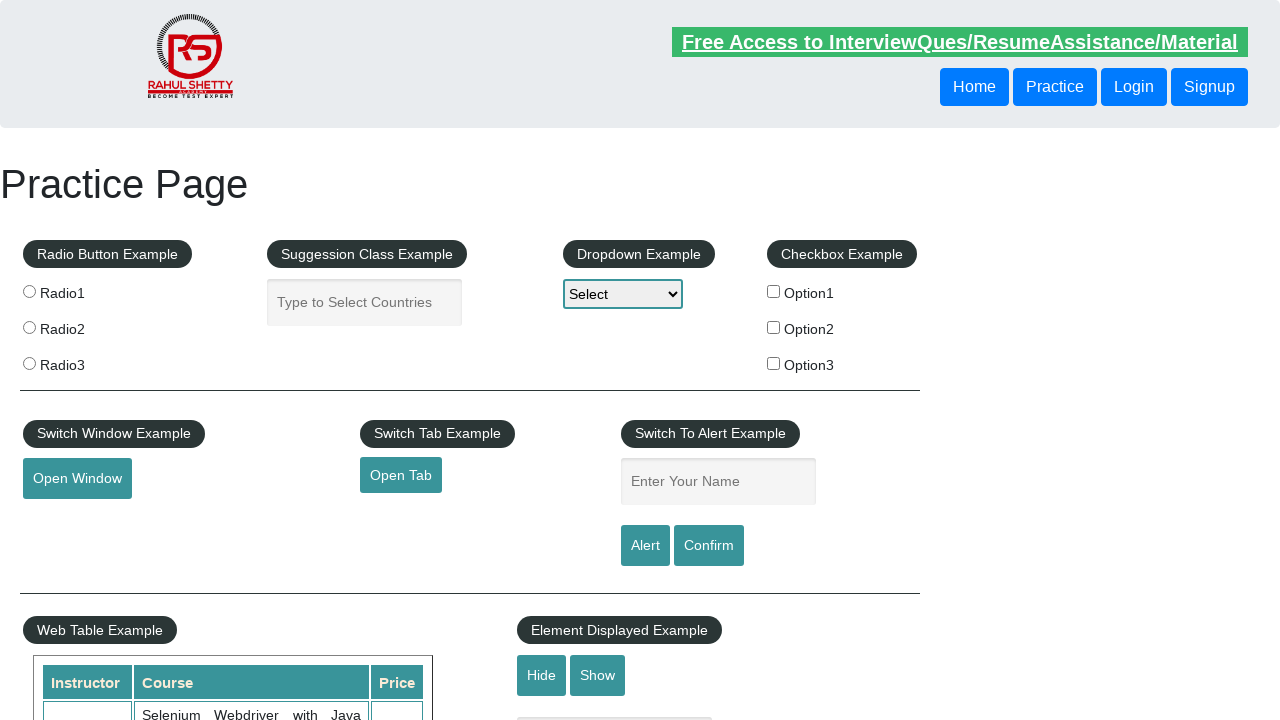

Waited for confirm dialog to be processed
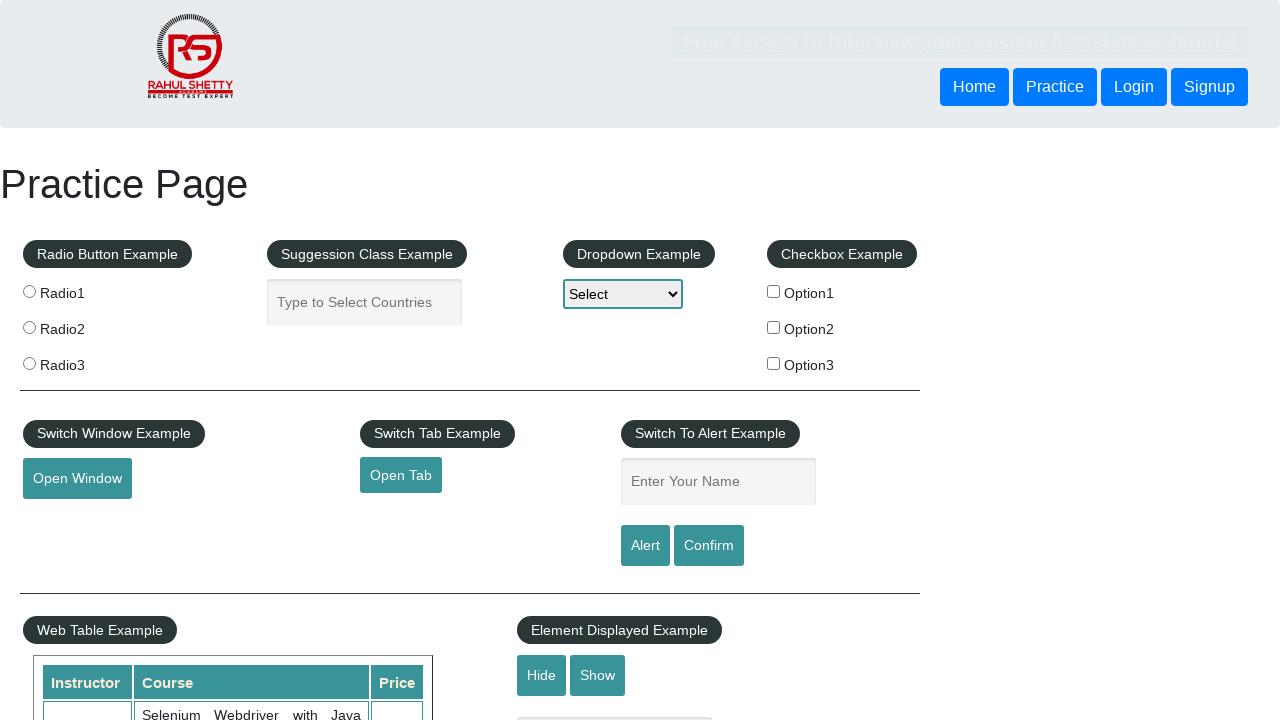

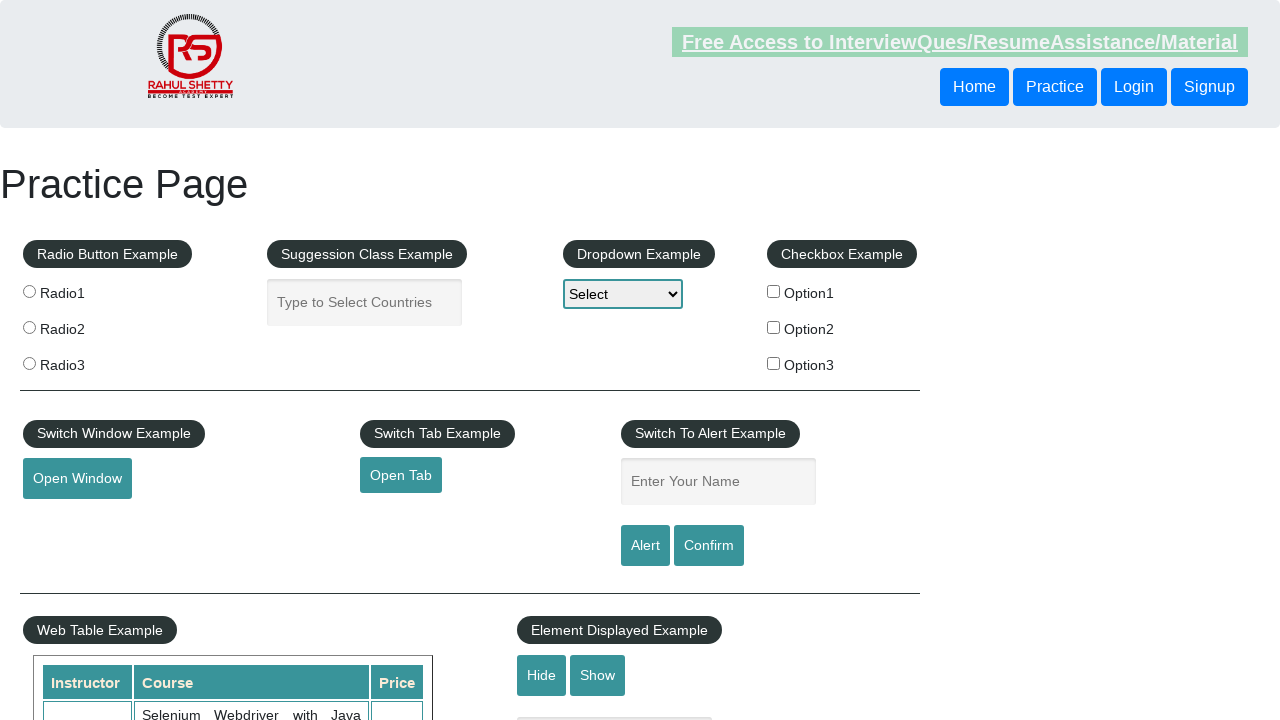